Navigates to walla.co.il and verifies the page loads by checking the page title

Starting URL: http://www.walla.co.il

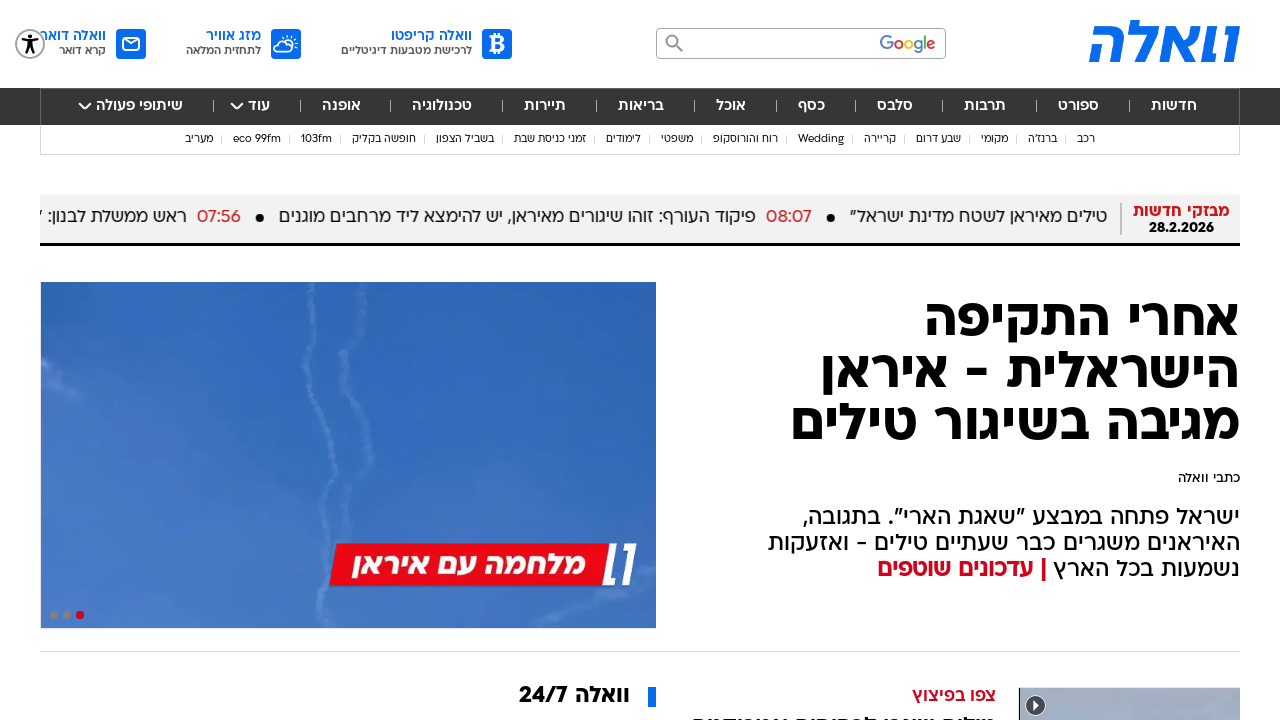

Waited for page to reach domcontentloaded state
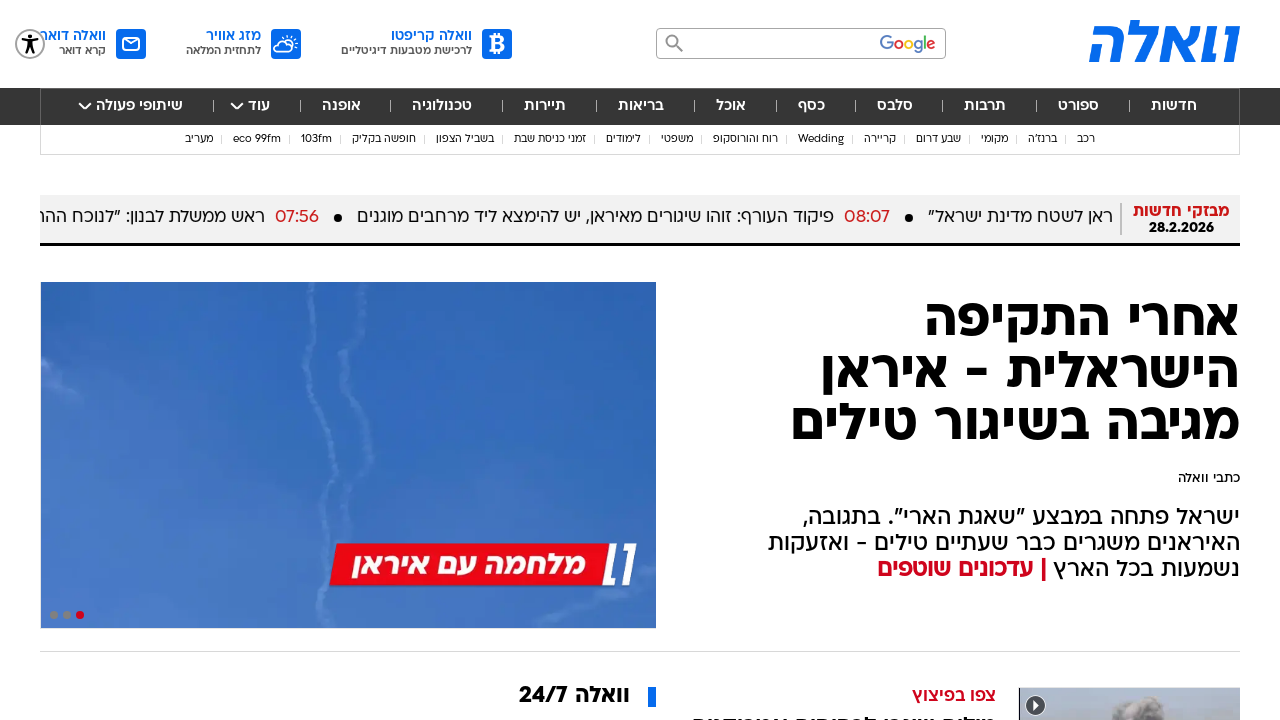

Retrieved and printed page title
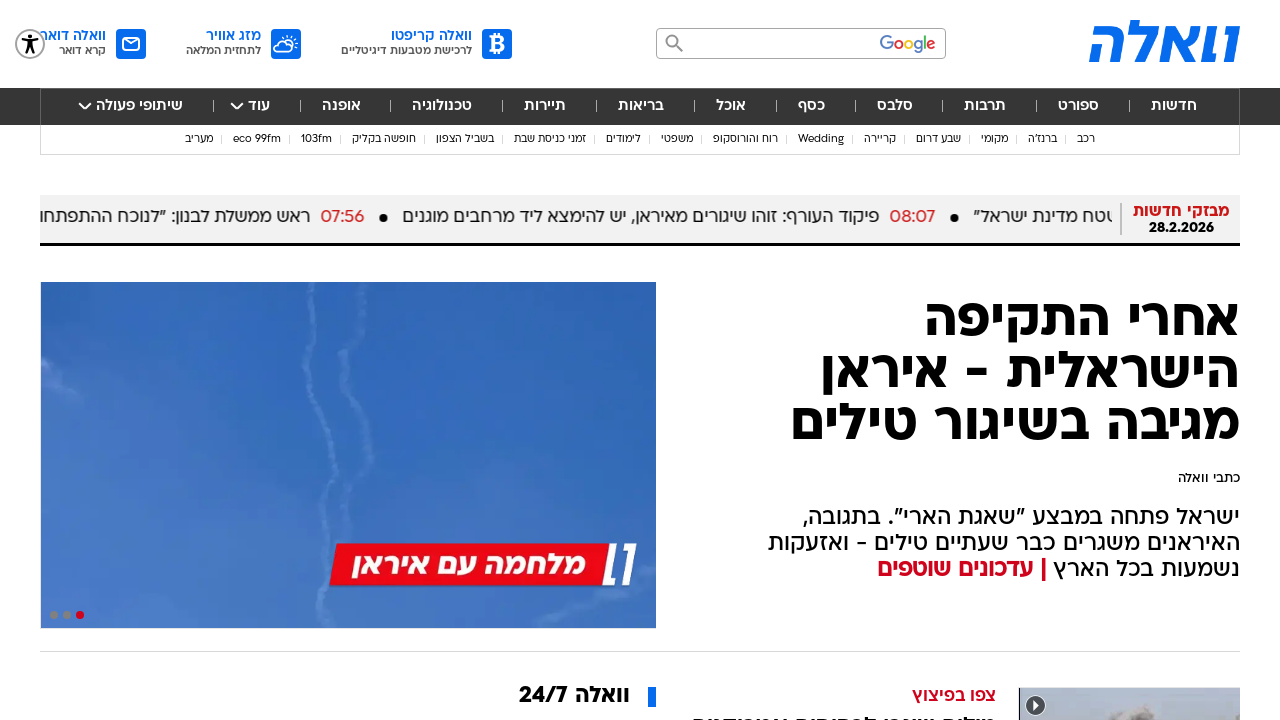

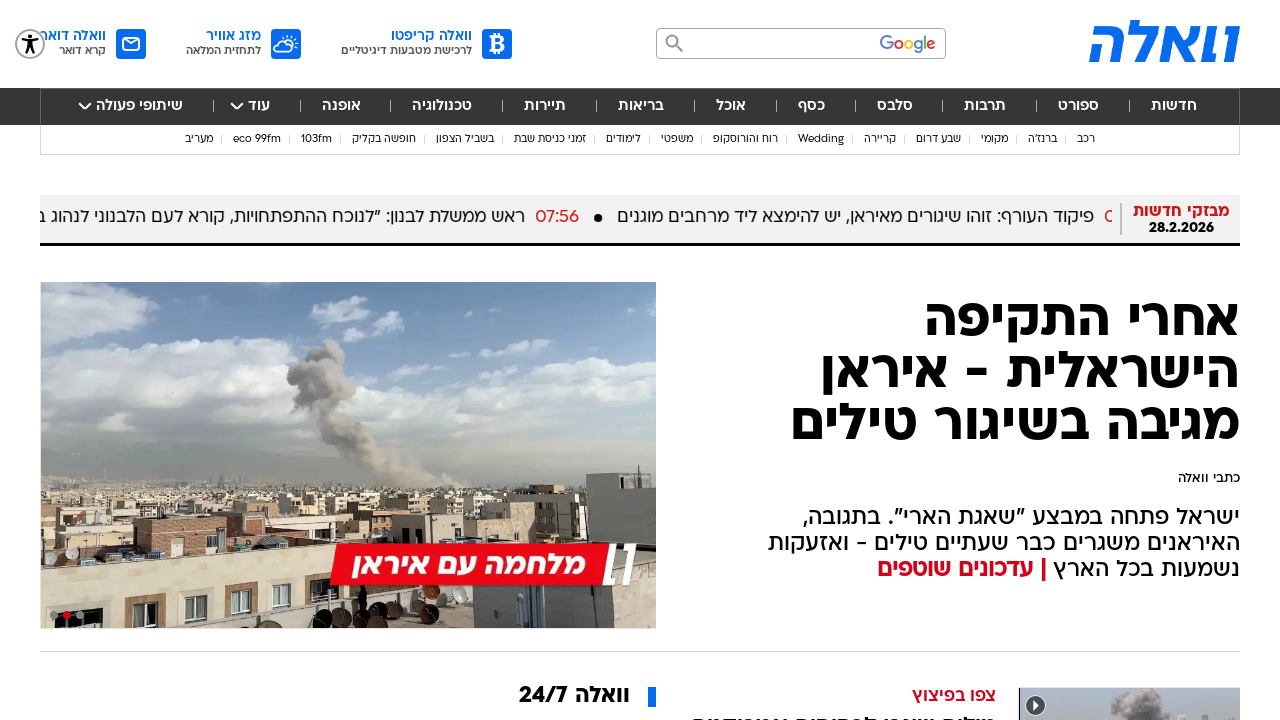